Tests different types of mouse clicks (double-click, right-click, and single-click) on buttons on the DemoQA buttons page

Starting URL: https://demoqa.com/buttons

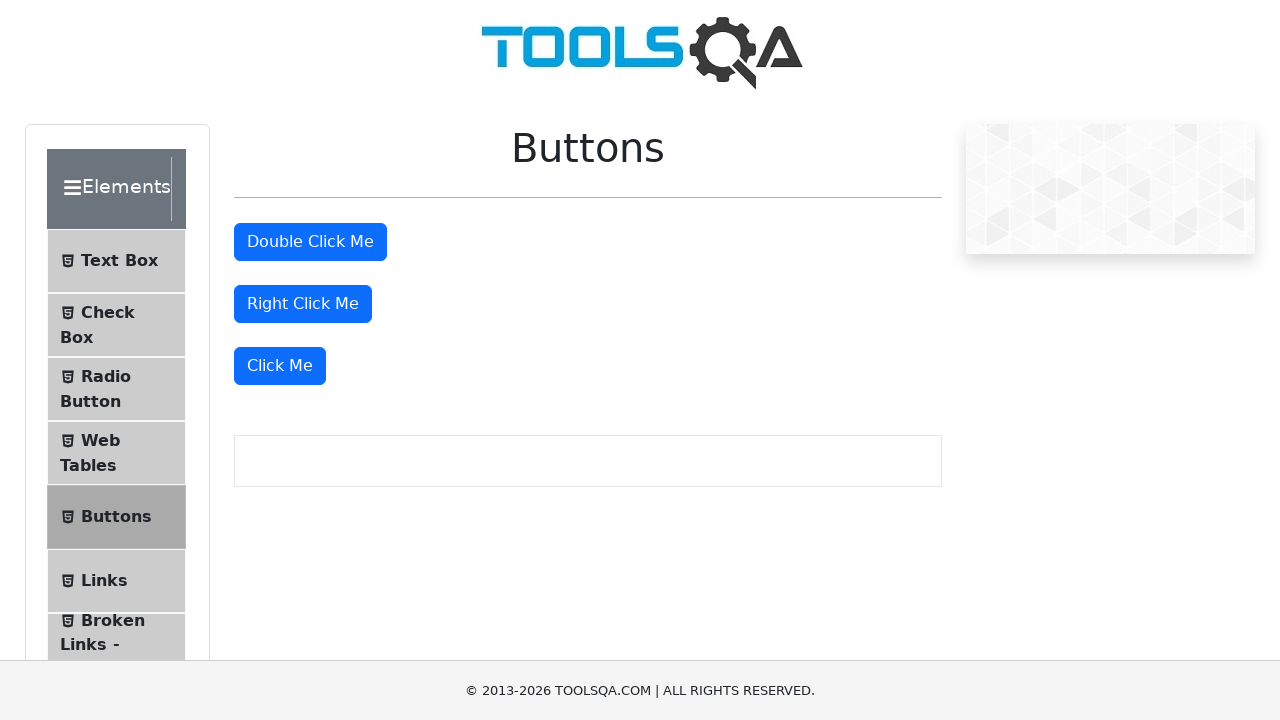

Scrolled down 200px to make buttons visible
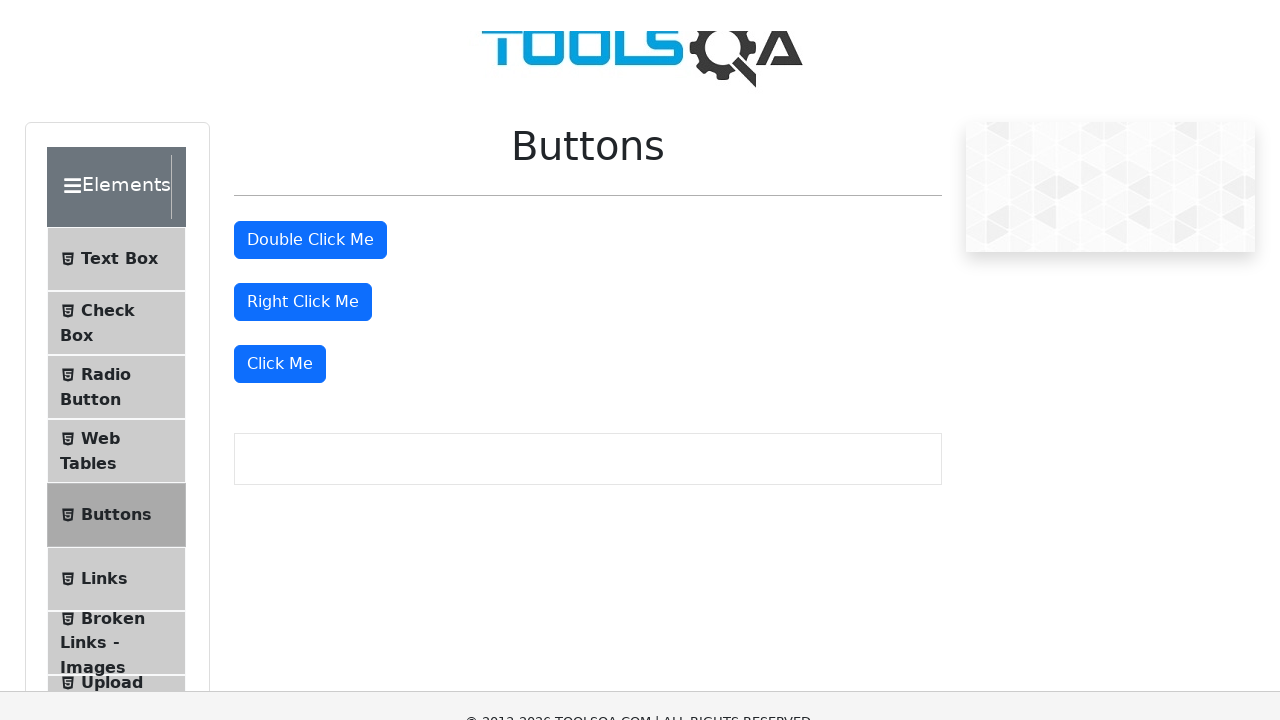

Double-clicked the double-click button at (310, 42) on #doubleClickBtn
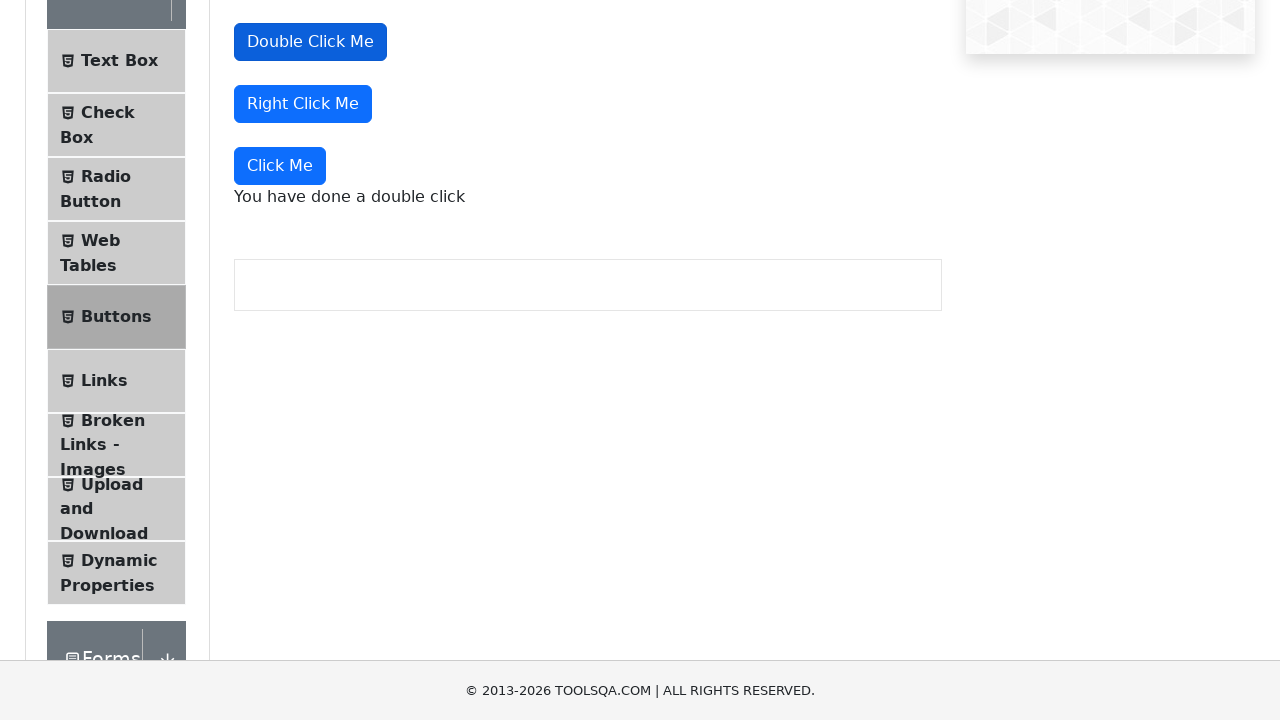

Right-clicked the right-click button at (303, 104) on #rightClickBtn
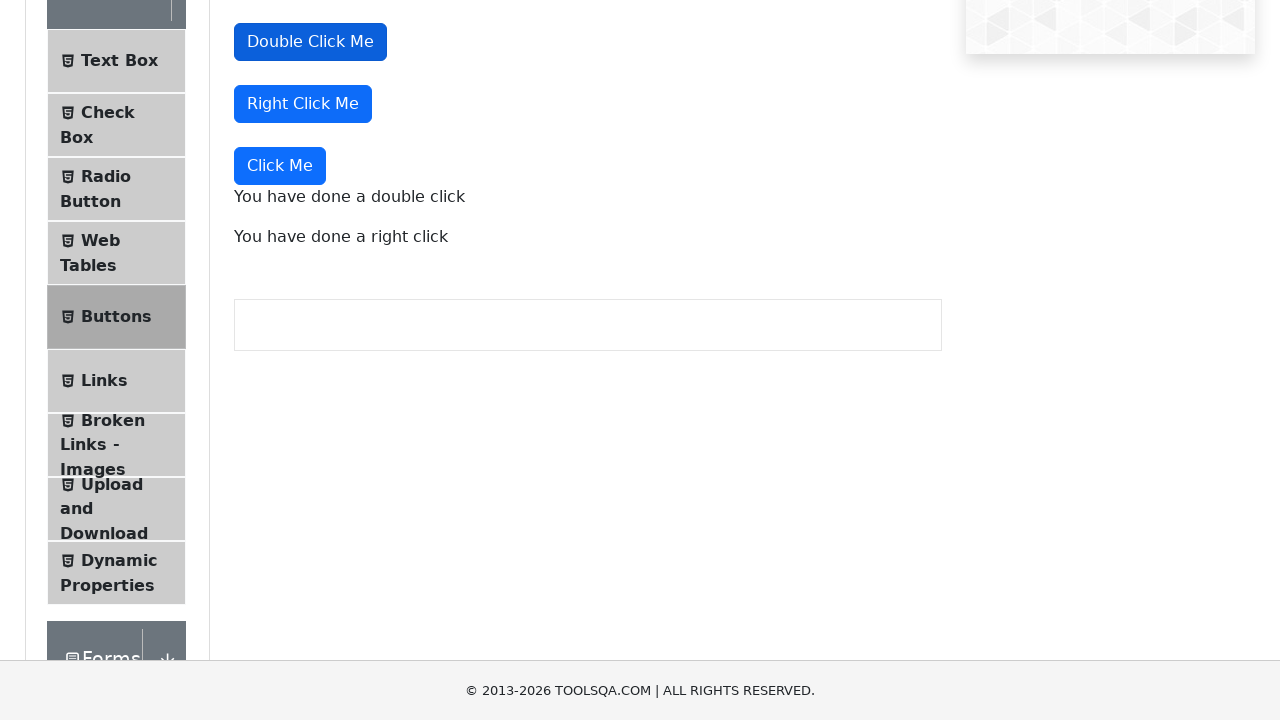

Single-clicked the 'Click Me' button at (310, 42) on button:text('Click Me')
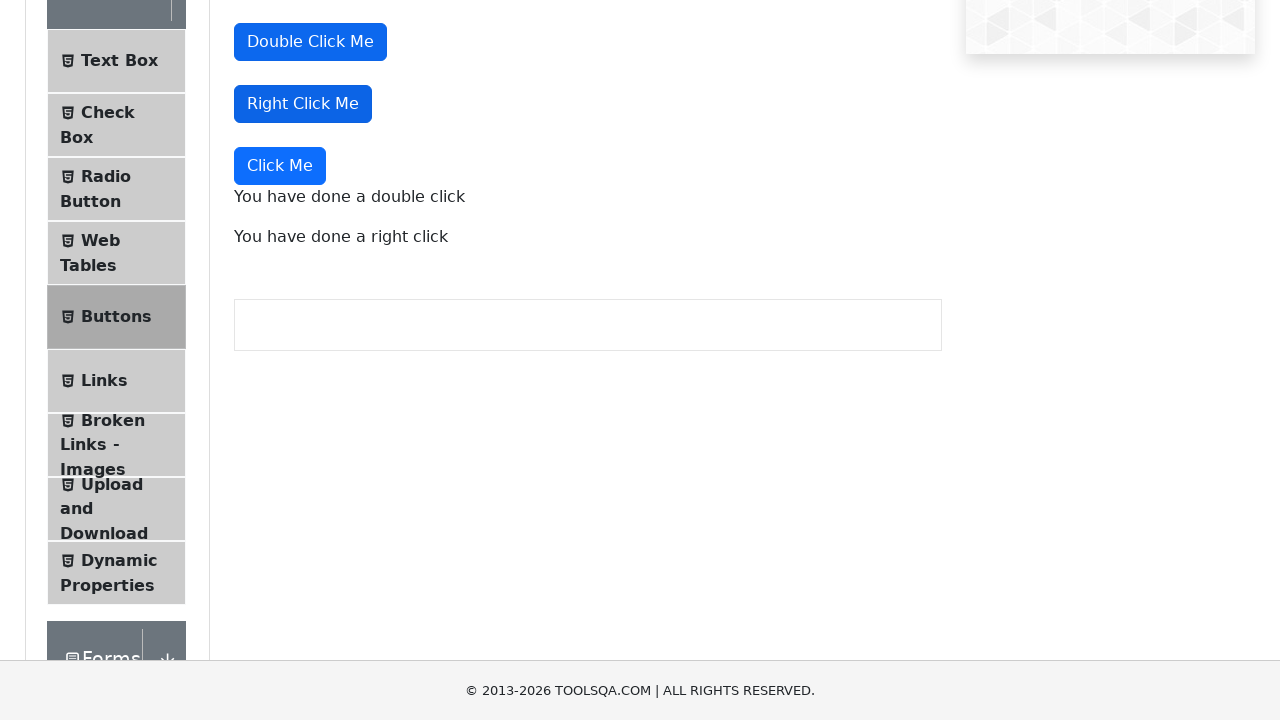

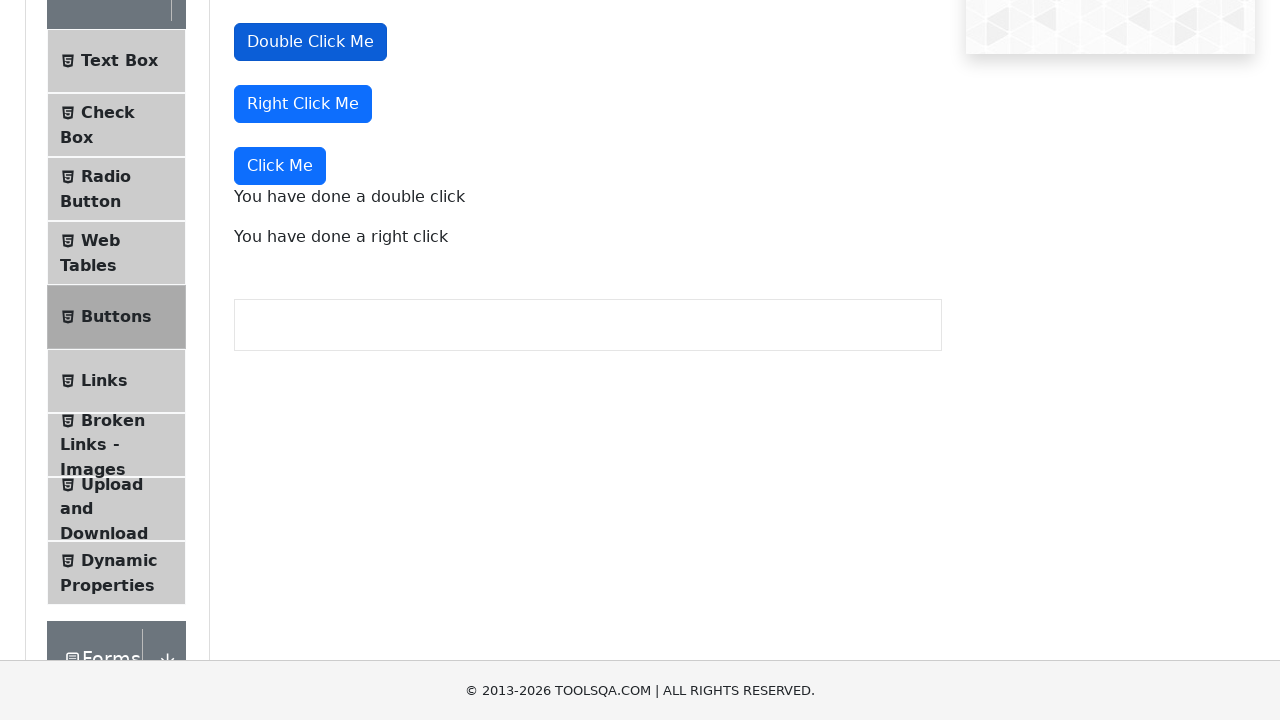